Tests that the browser back button works correctly with filter navigation

Starting URL: https://demo.playwright.dev/todomvc

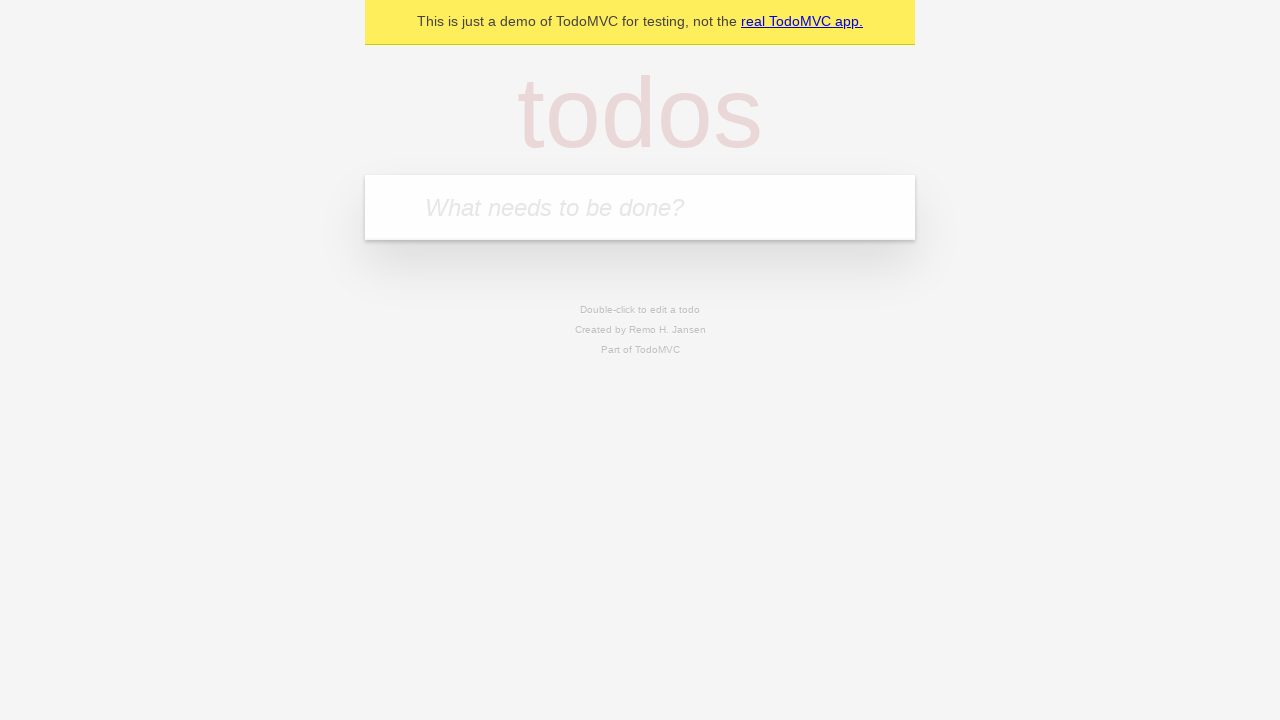

Filled todo input with 'buy some cheese' on internal:attr=[placeholder="What needs to be done?"i]
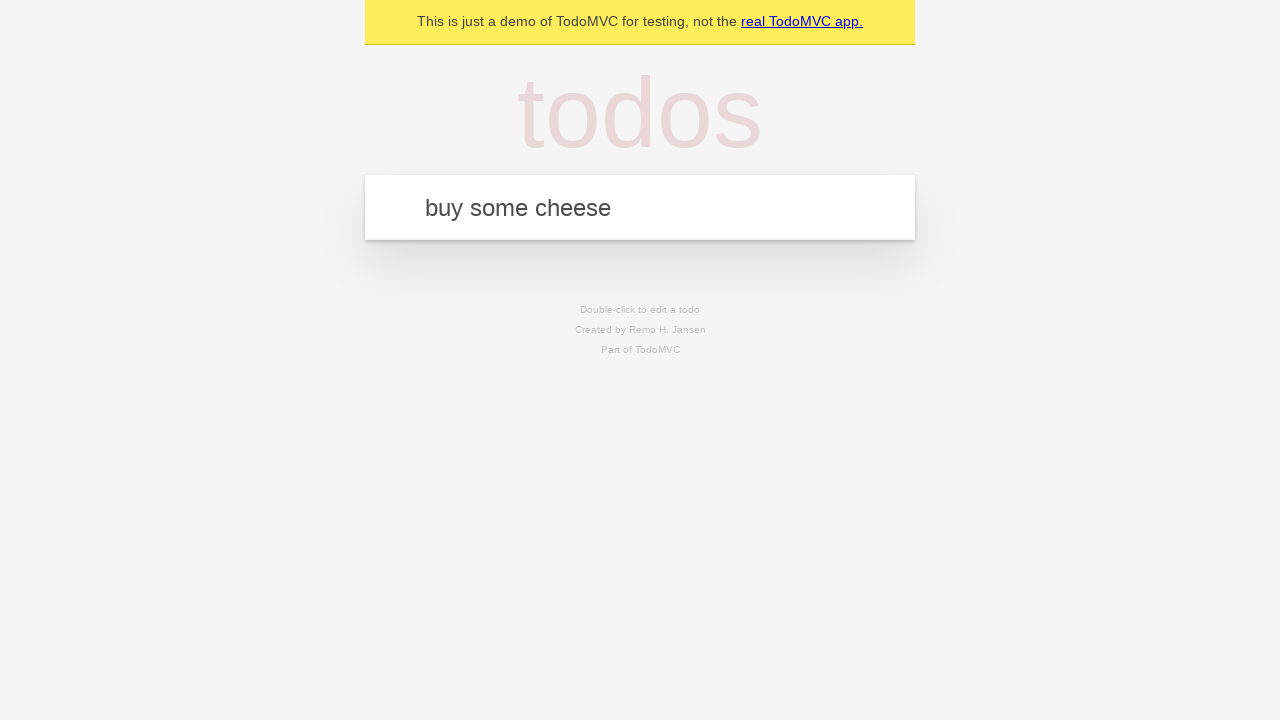

Pressed Enter to create first todo item on internal:attr=[placeholder="What needs to be done?"i]
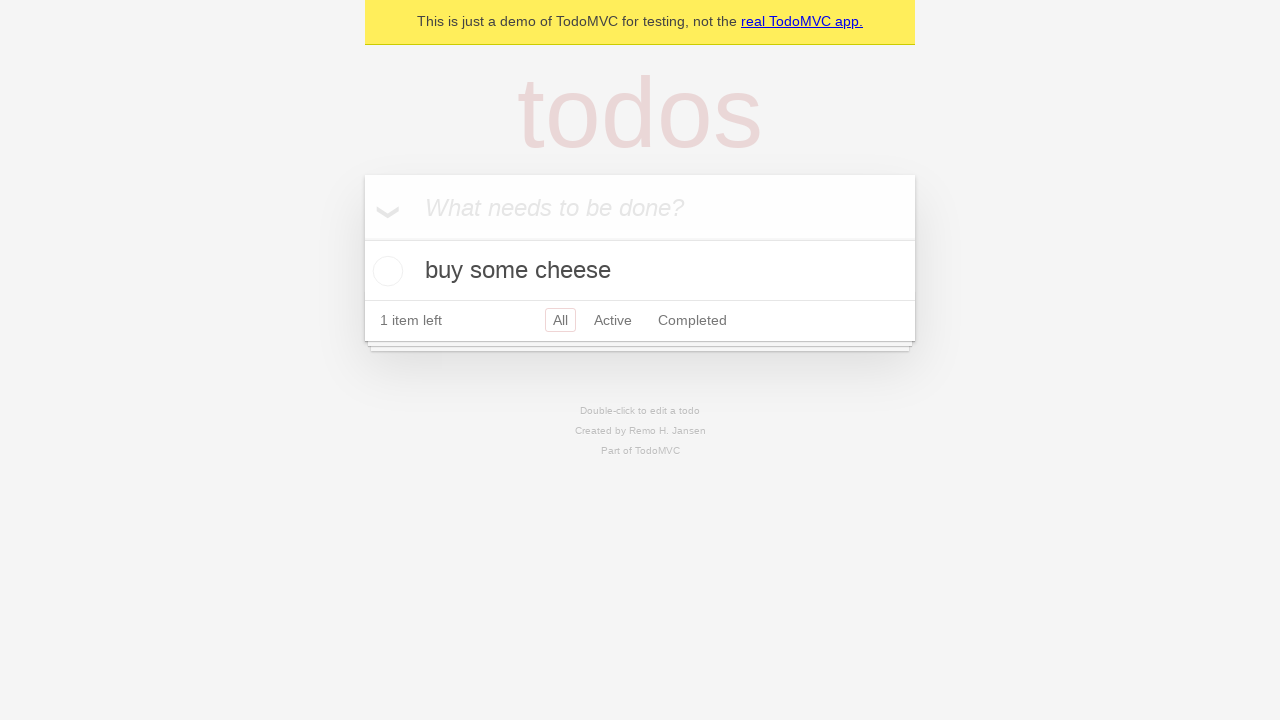

Filled todo input with 'feed the cat' on internal:attr=[placeholder="What needs to be done?"i]
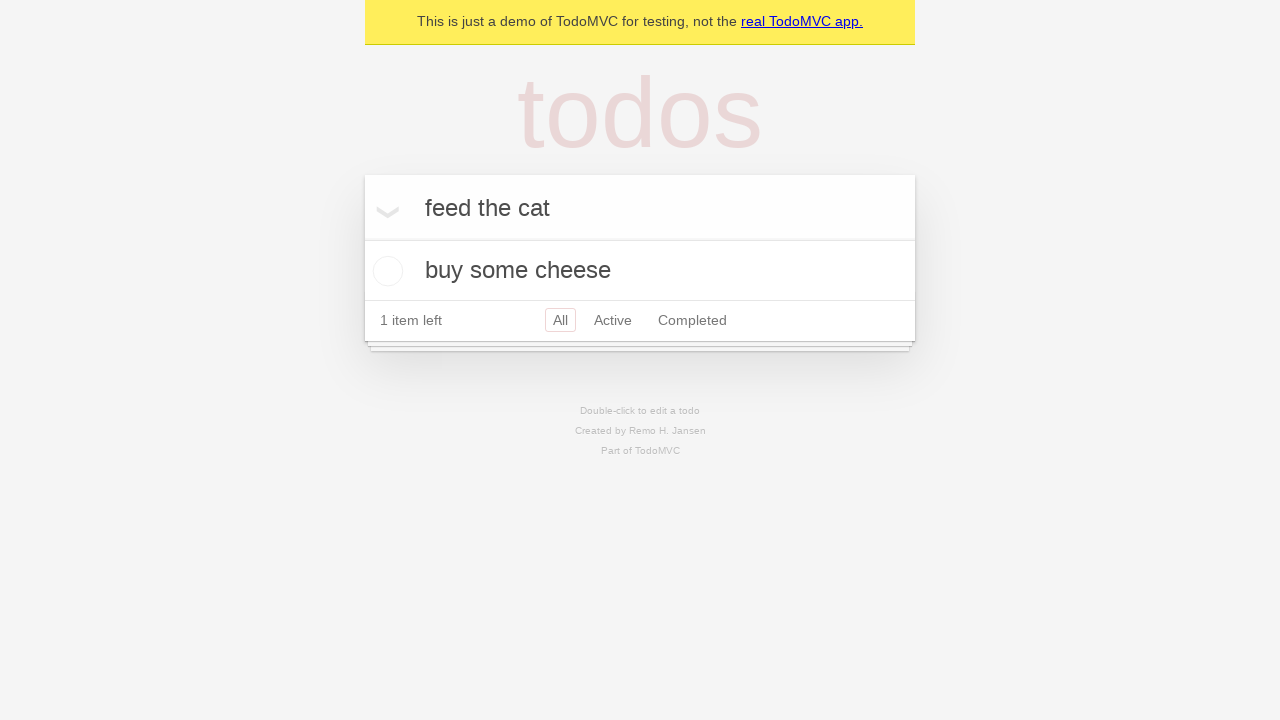

Pressed Enter to create second todo item on internal:attr=[placeholder="What needs to be done?"i]
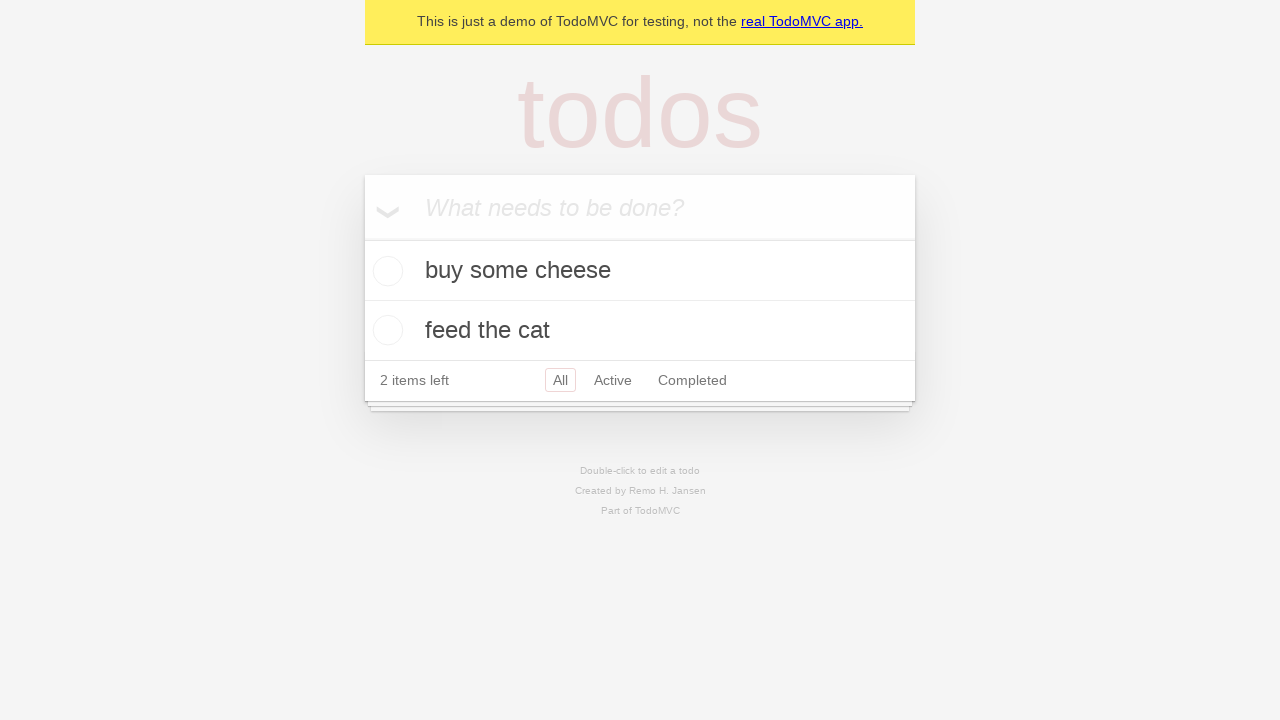

Filled todo input with 'book a doctors appointment' on internal:attr=[placeholder="What needs to be done?"i]
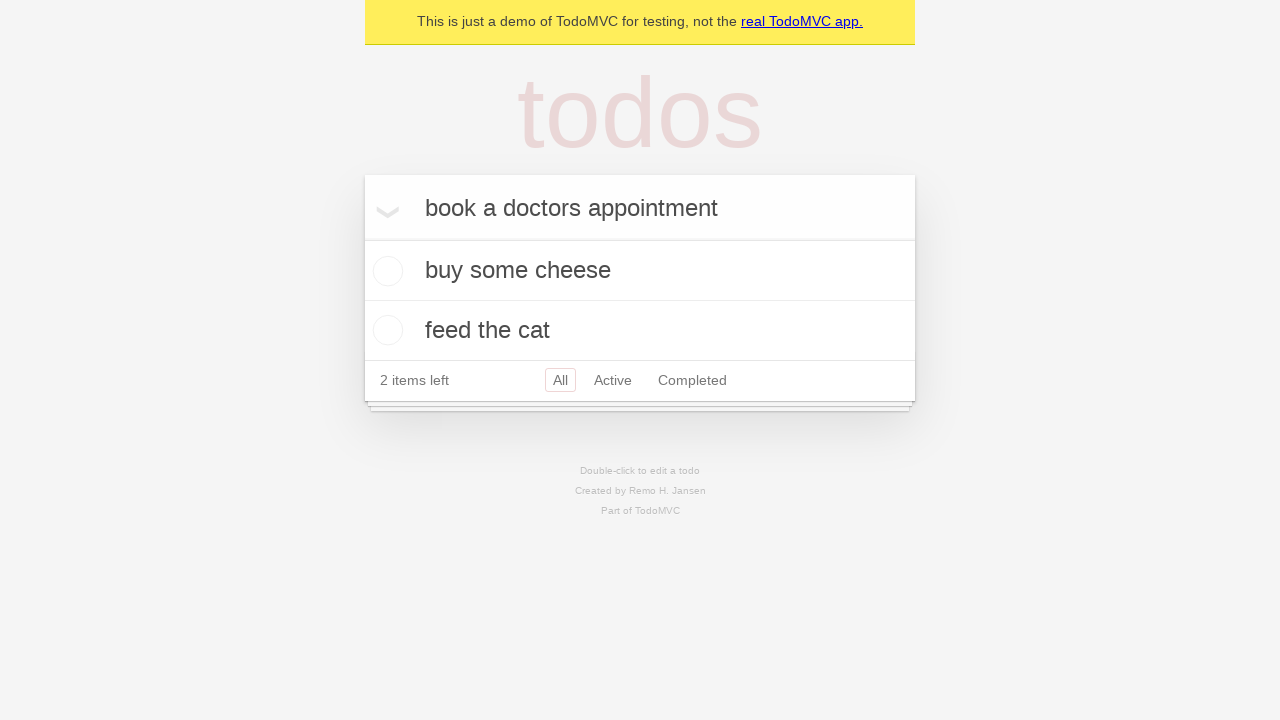

Pressed Enter to create third todo item on internal:attr=[placeholder="What needs to be done?"i]
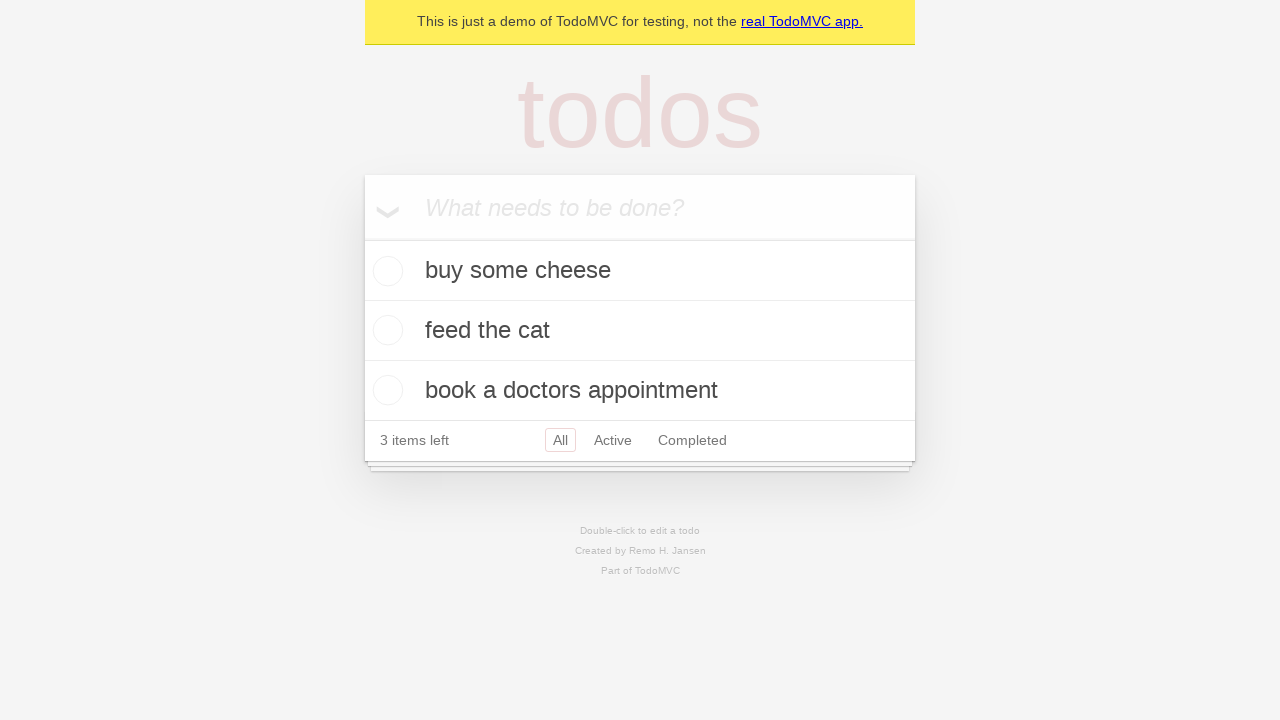

Waited for third todo item to appear
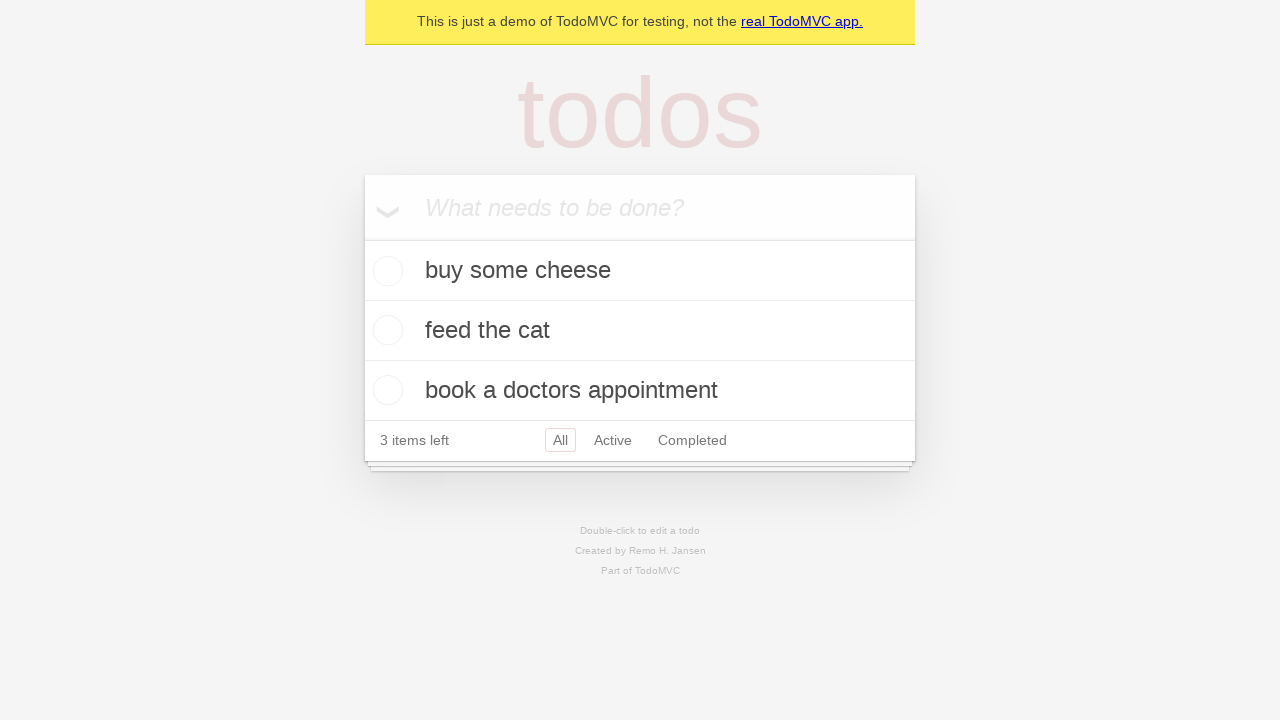

Checked the second todo item (feed the cat) at (385, 330) on [data-testid='todo-item'] >> nth=1 >> internal:role=checkbox
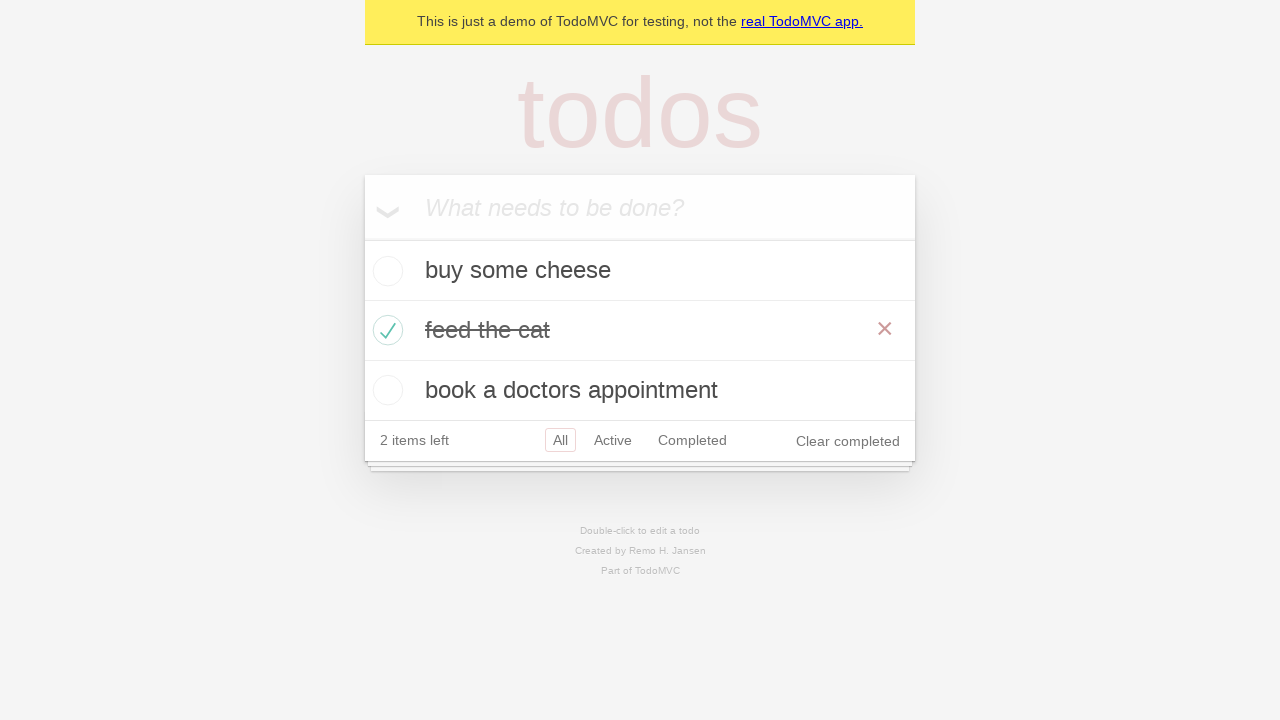

Clicked 'All' filter link at (560, 440) on internal:role=link[name="All"i]
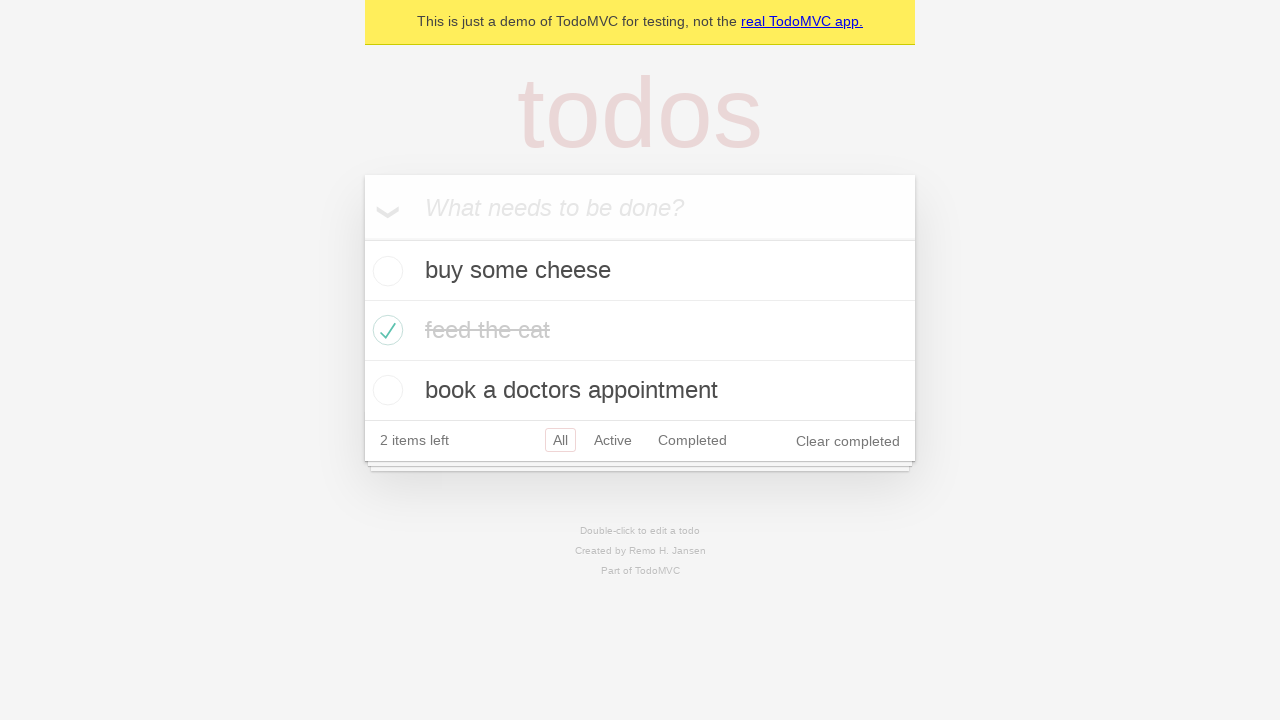

Clicked 'Active' filter link at (613, 440) on internal:role=link[name="Active"i]
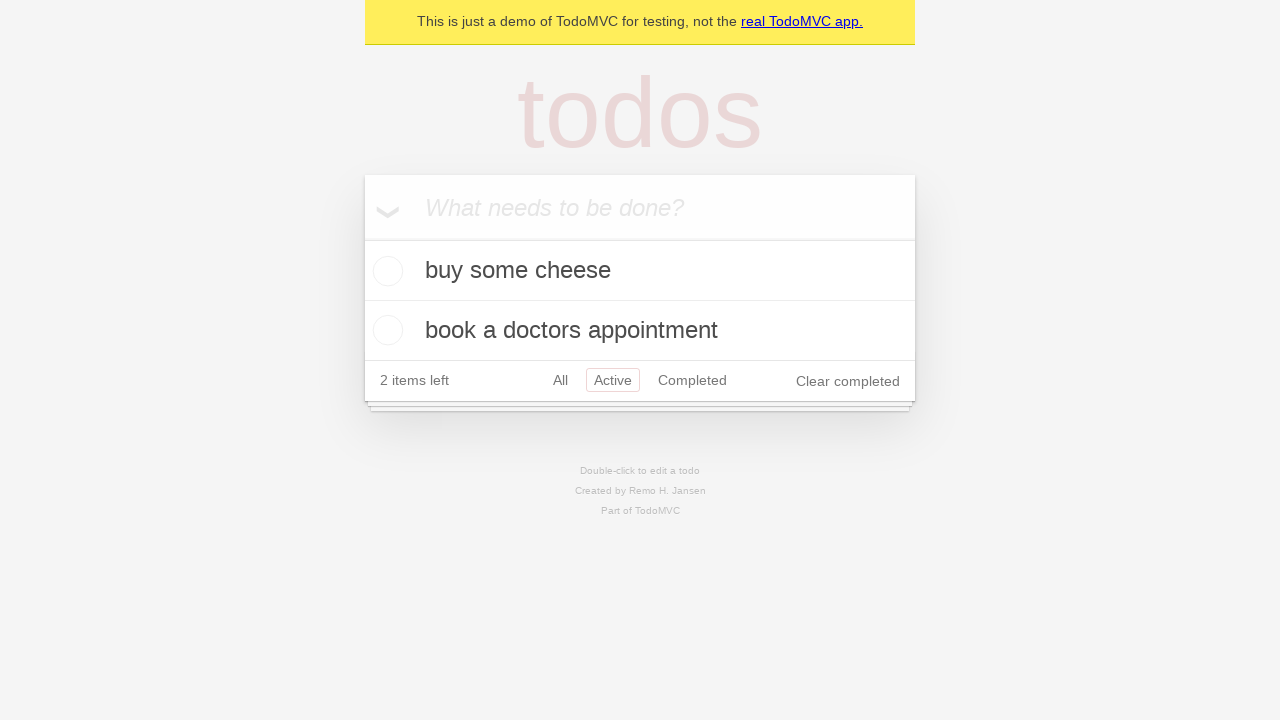

Clicked 'Completed' filter link at (692, 380) on internal:role=link[name="Completed"i]
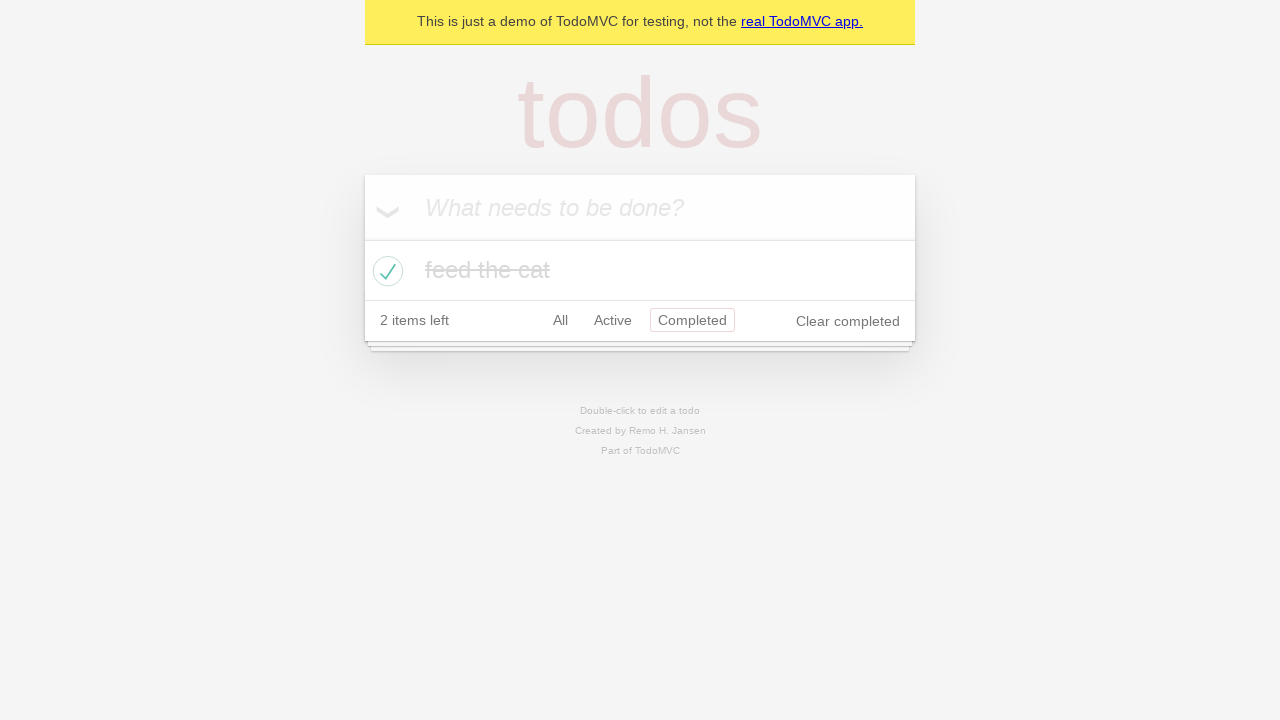

Navigated back to 'Active' filter
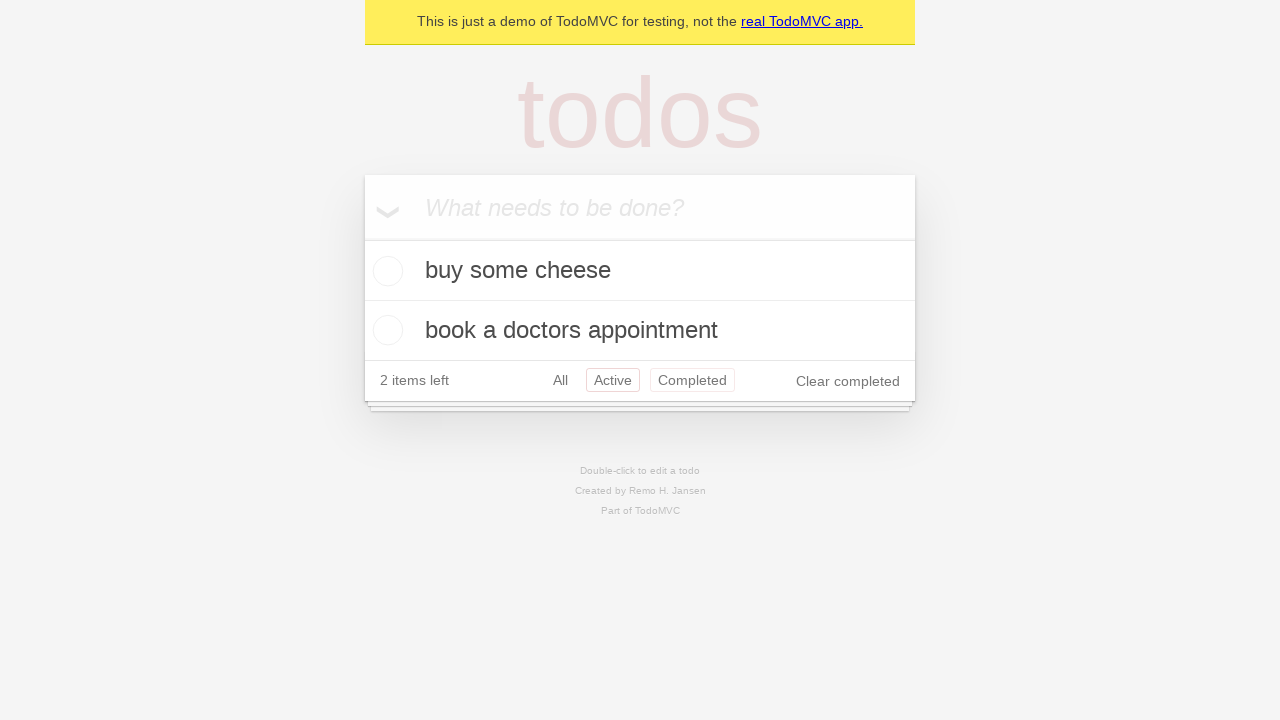

Navigated back to 'All' filter
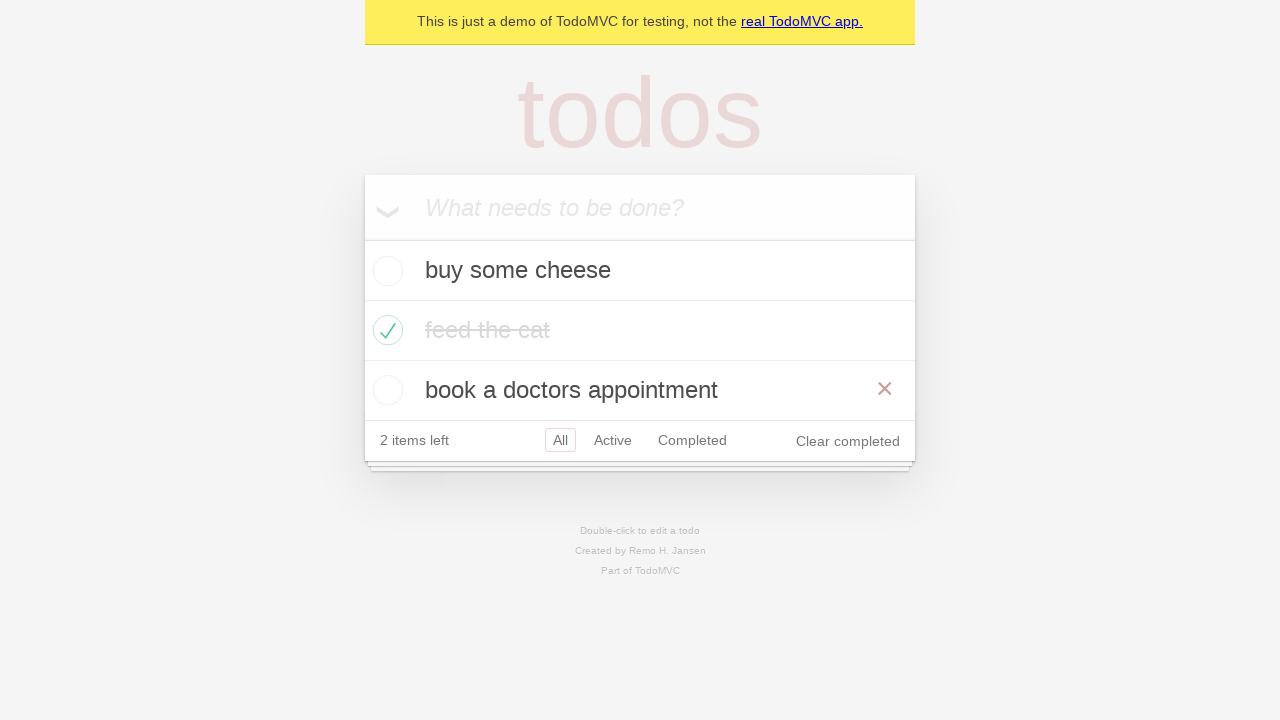

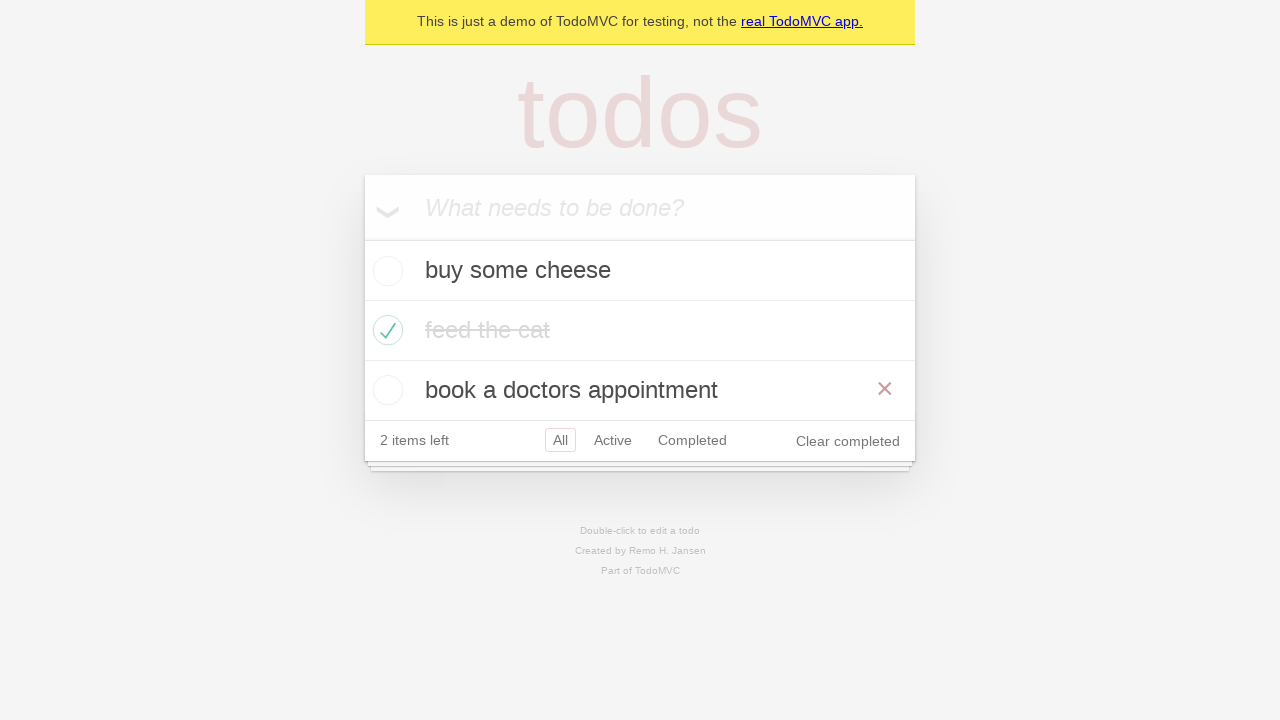